Tests simple alert functionality by triggering an alert and accepting it

Starting URL: https://www.hyrtutorials.com/p/alertsdemo.html

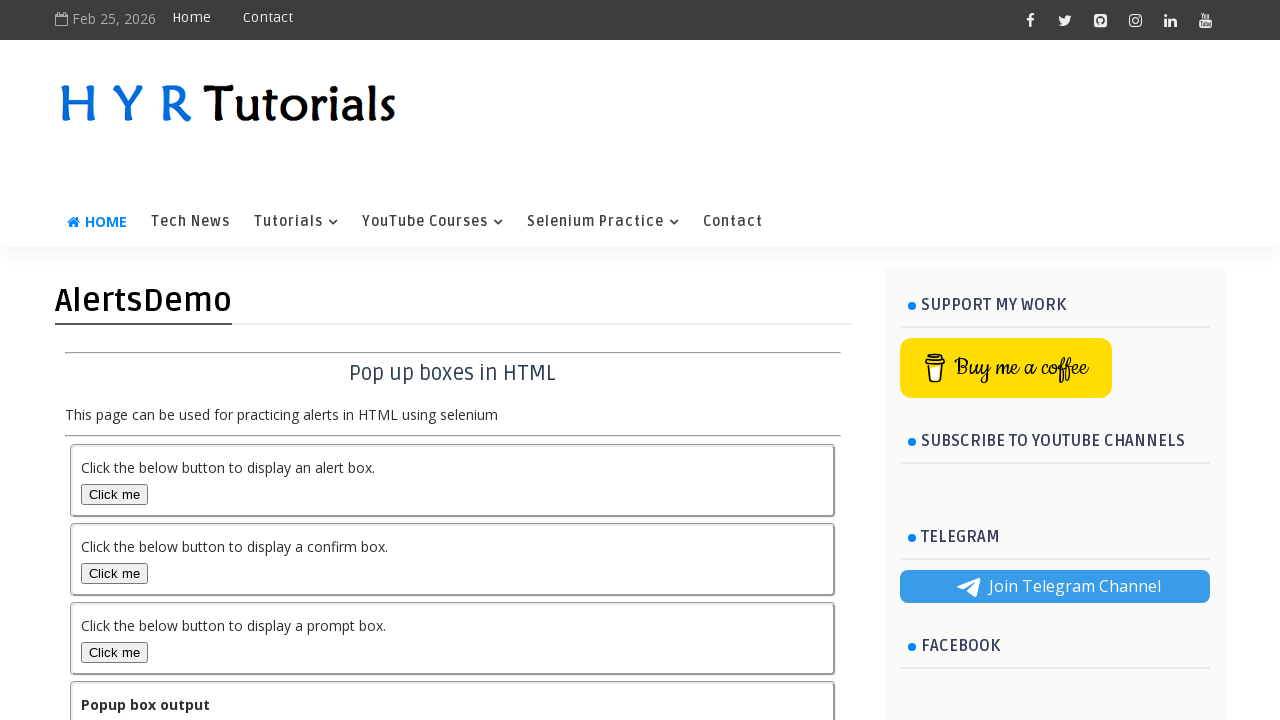

Clicked alert box button to trigger simple alert at (114, 494) on #alertBox
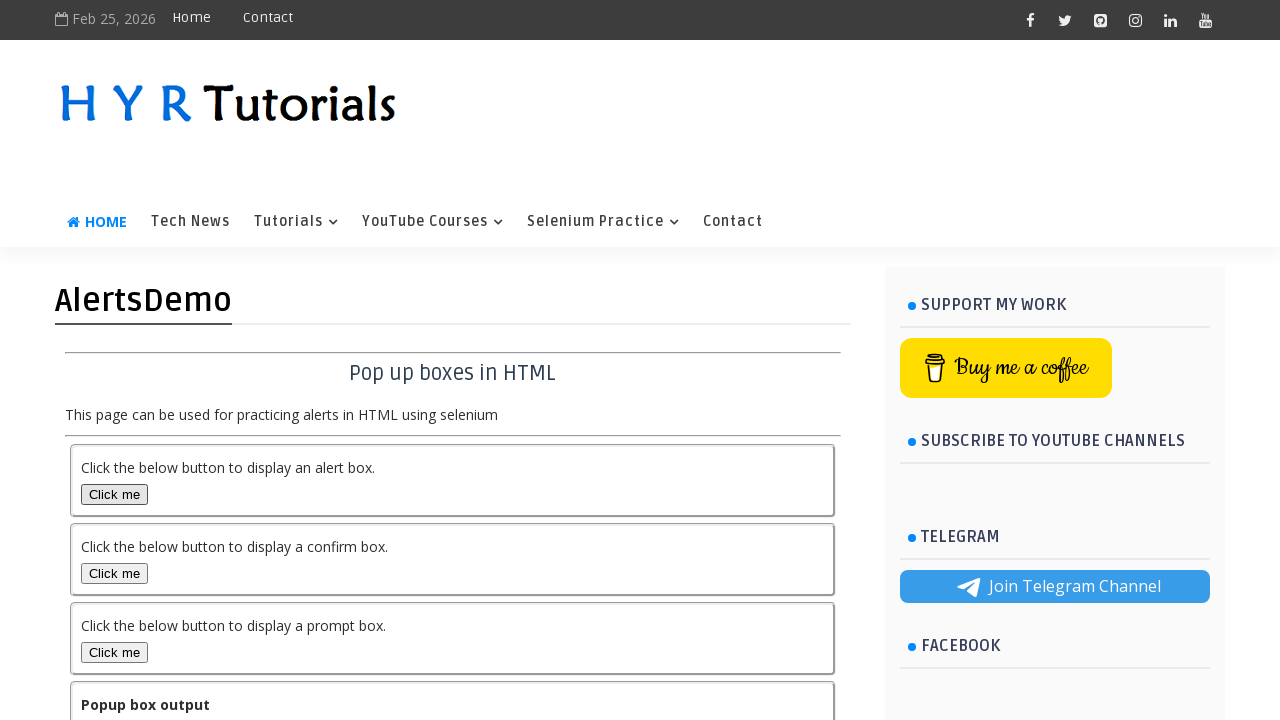

Set up dialog handler to accept alert
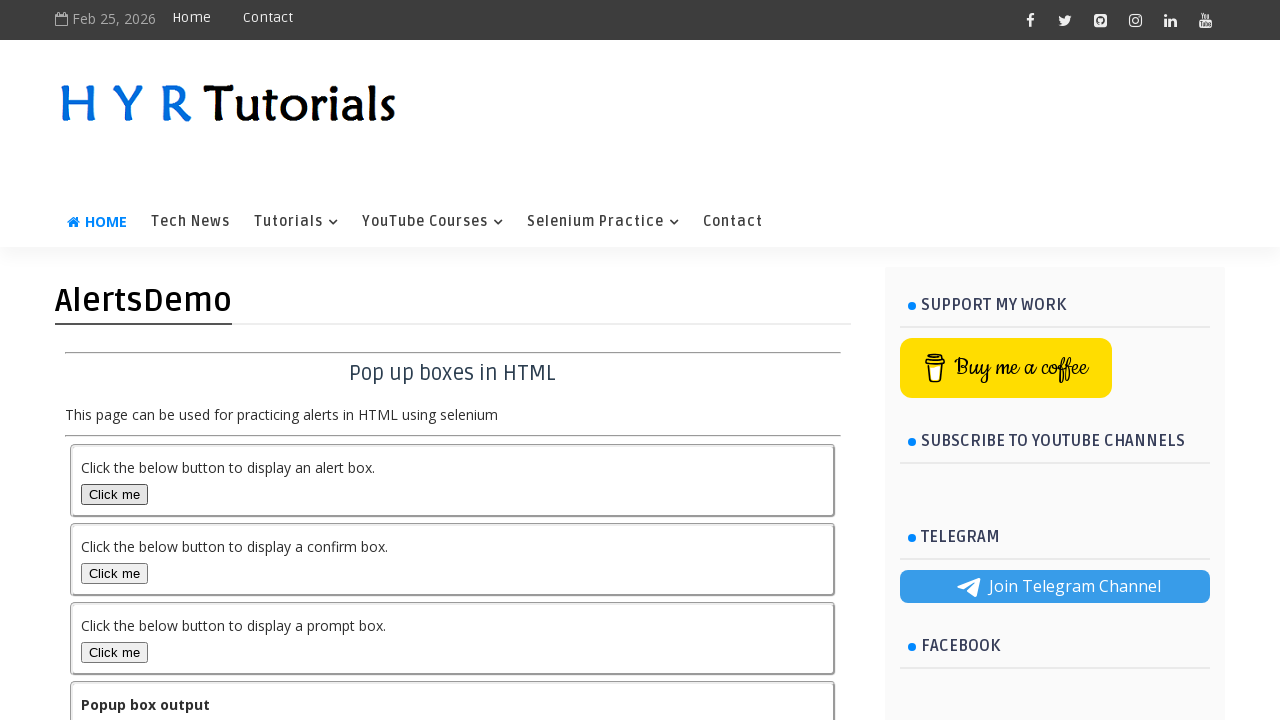

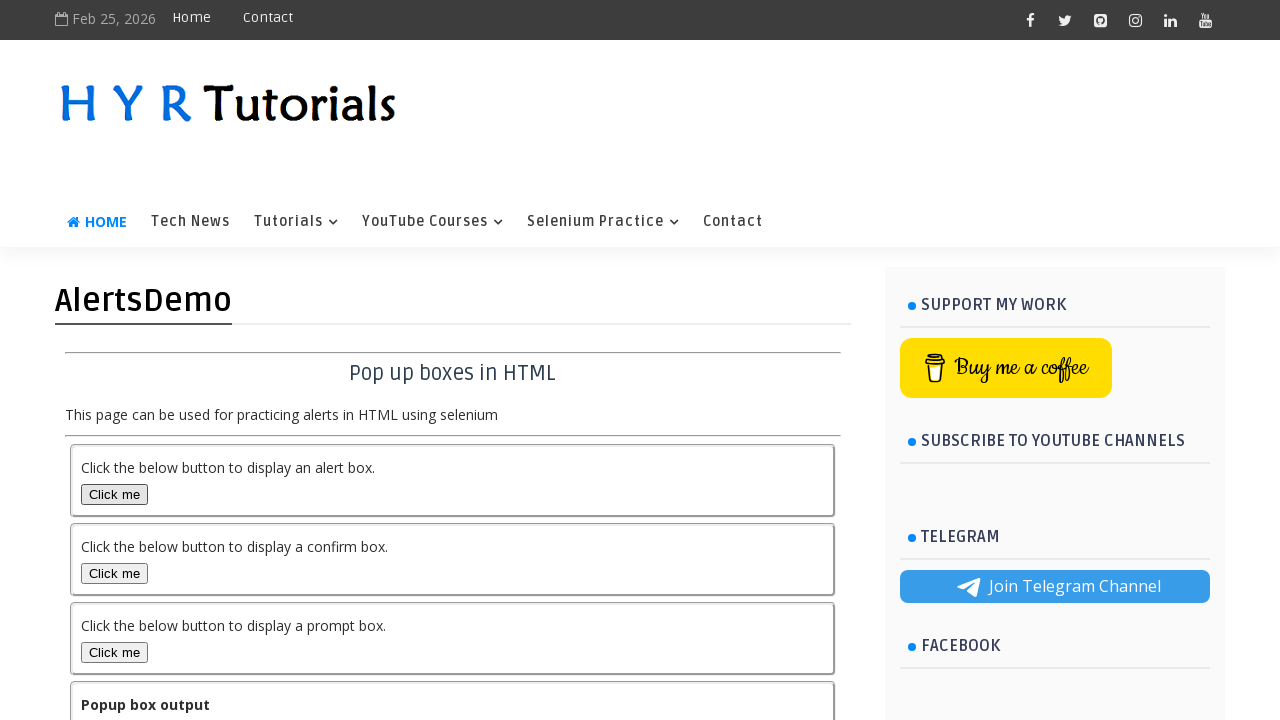